Tests various dropdown handling techniques including traditional select, multi-select, custom Bootstrap-like dropdown, static auto-suggest, and dynamic auto-suggest dropdowns by selecting specific car brands.

Starting URL: https://claruswaysda.github.io/Dropdowns.html

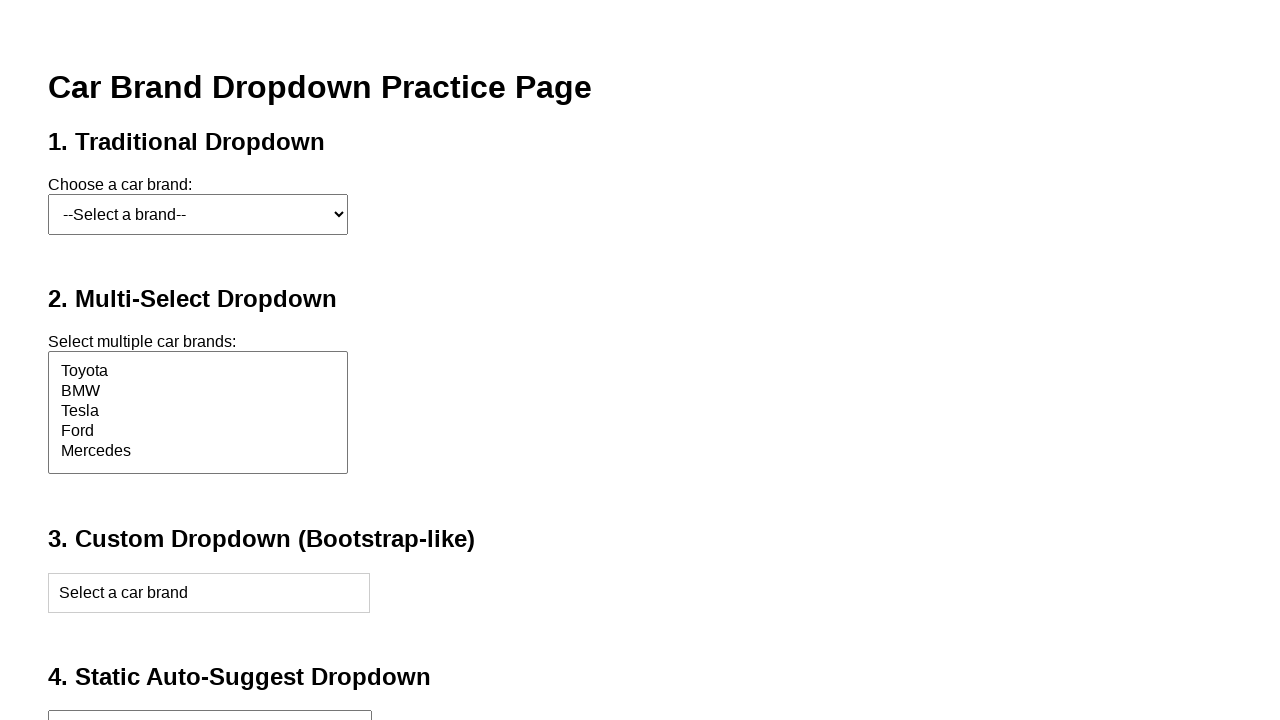

Selected 'Ford' from traditional dropdown on #carSelect
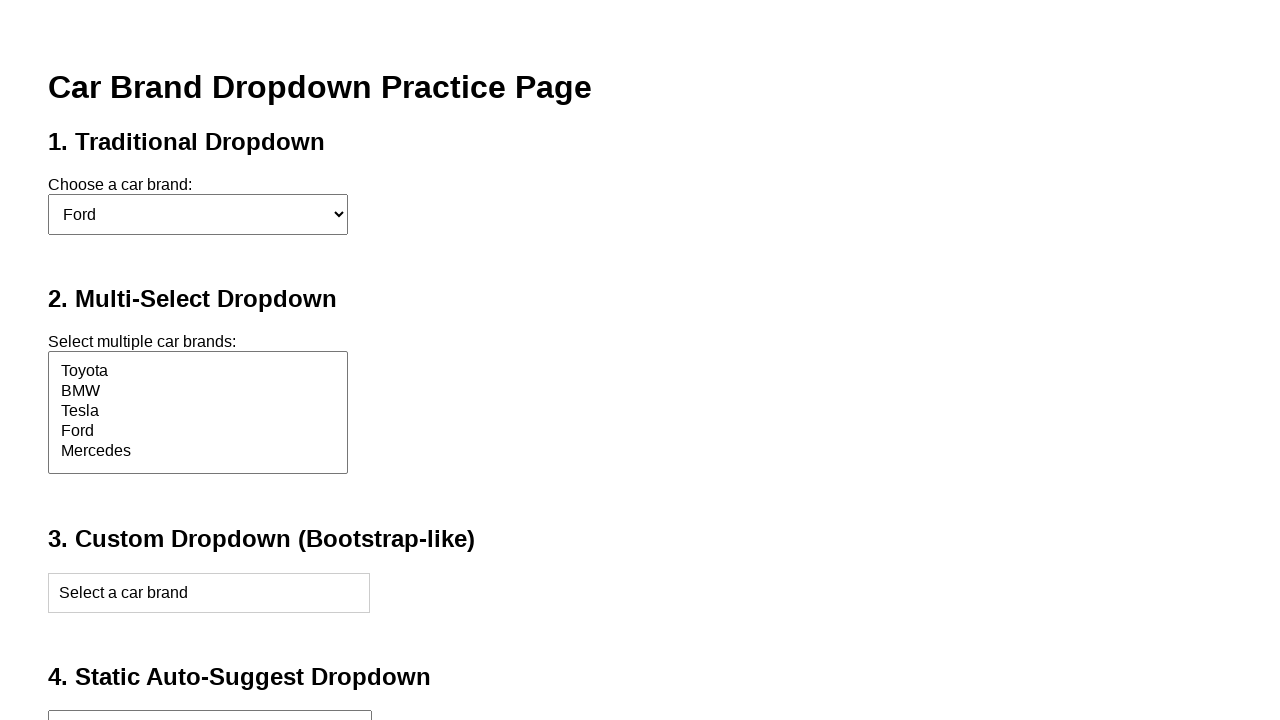

Selected 'Mercedes' from multi-select dropdown on #multiCarSelect
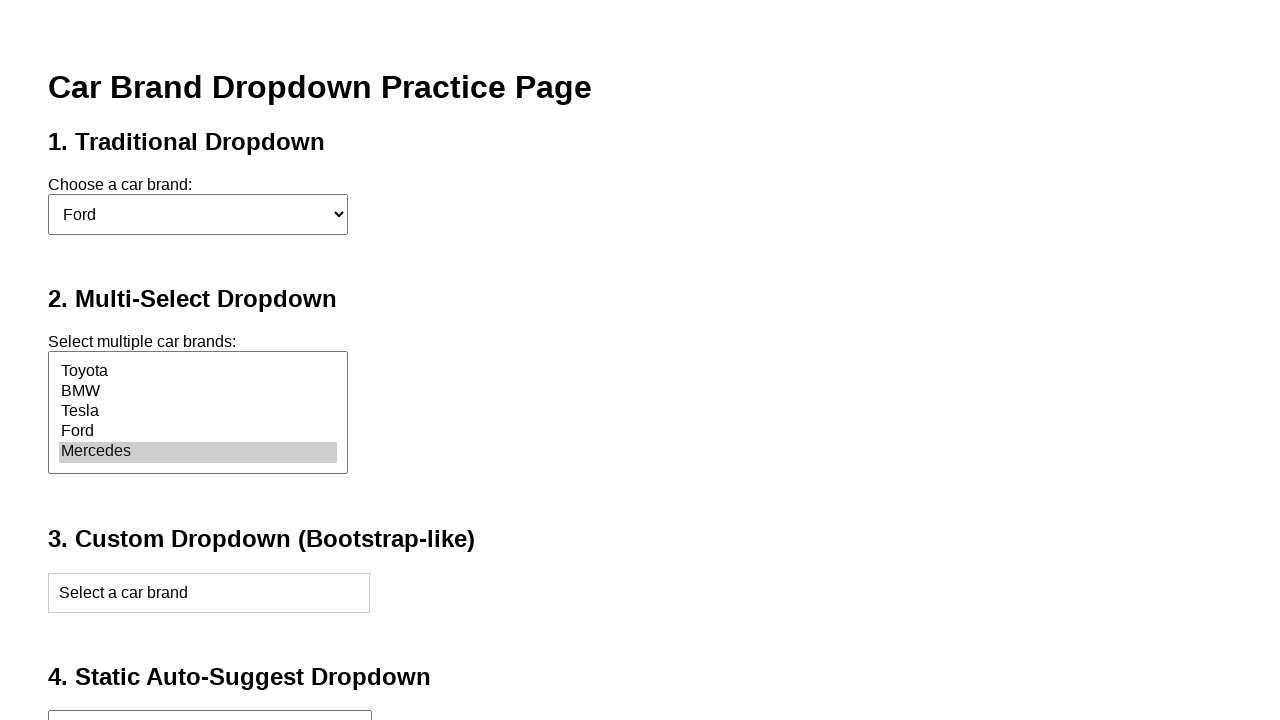

Opened custom Bootstrap-like dropdown at (209, 593) on #customDropdown
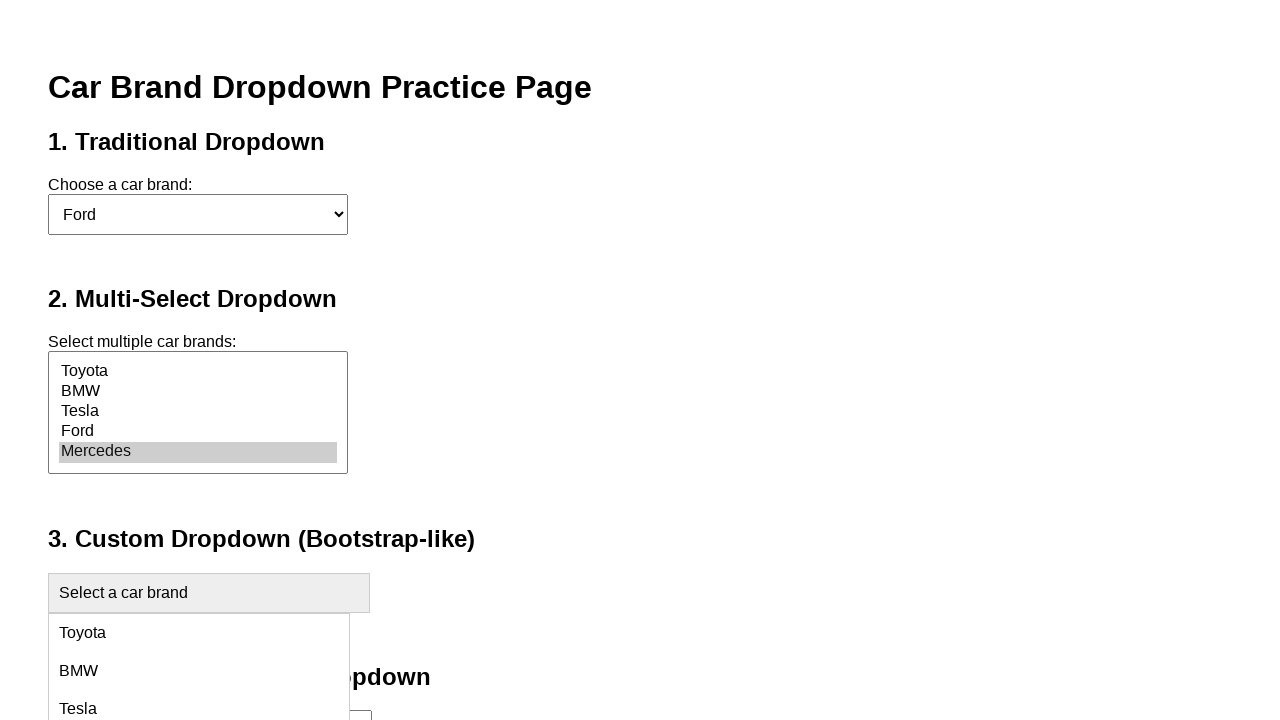

Selected 'BMW' from custom dropdown at (199, 671) on xpath=//div[@id='customList']//div[contains(text(),'BMW')]
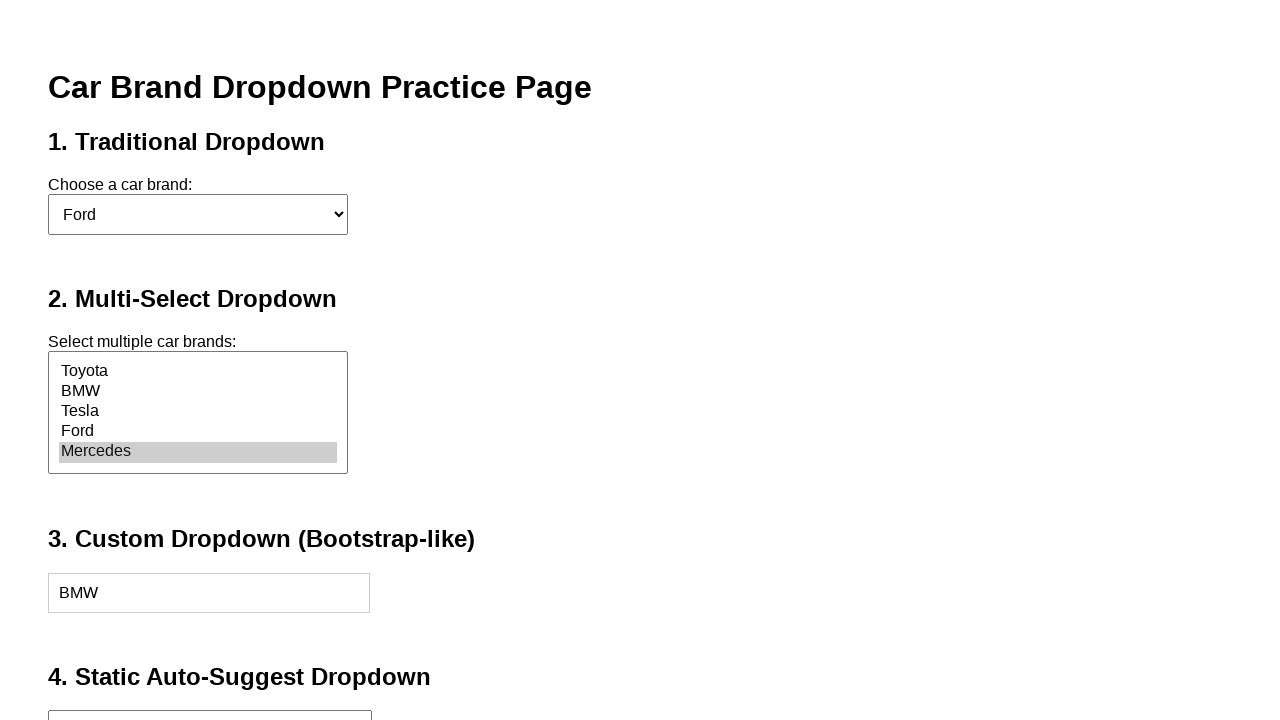

Filled static auto-suggest field with 'Tes' on #staticInput
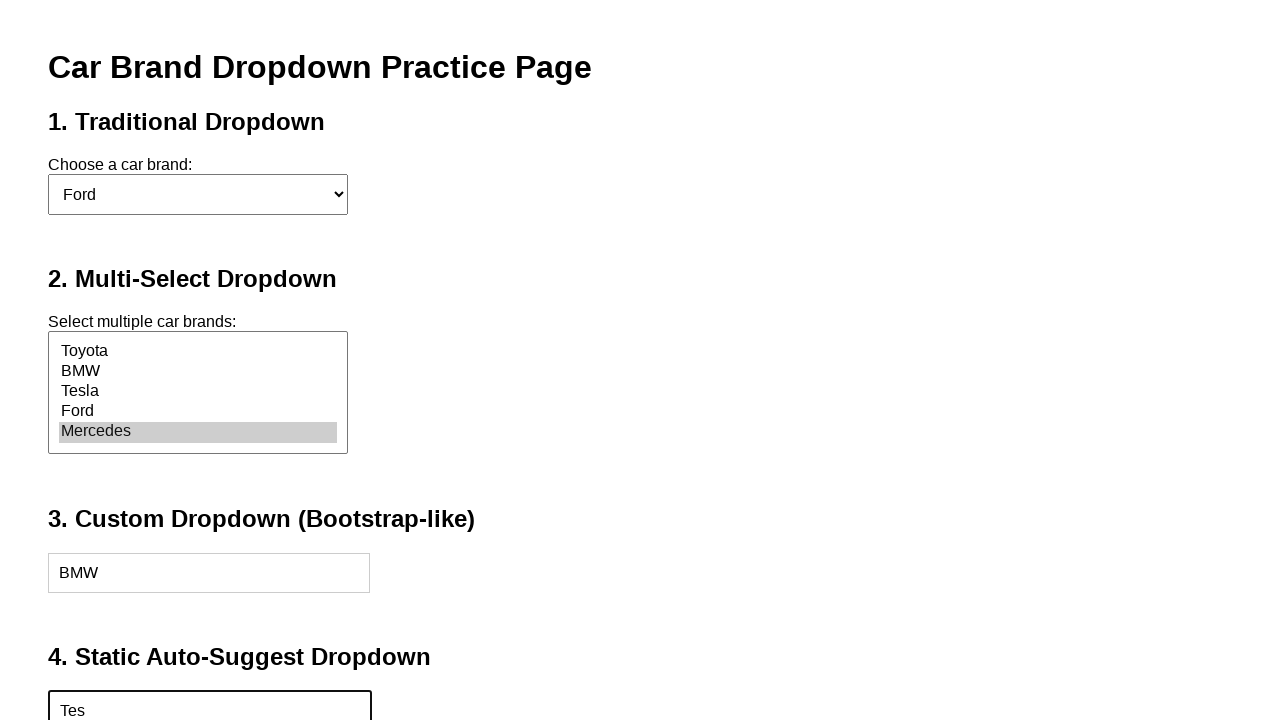

Static suggestions loaded
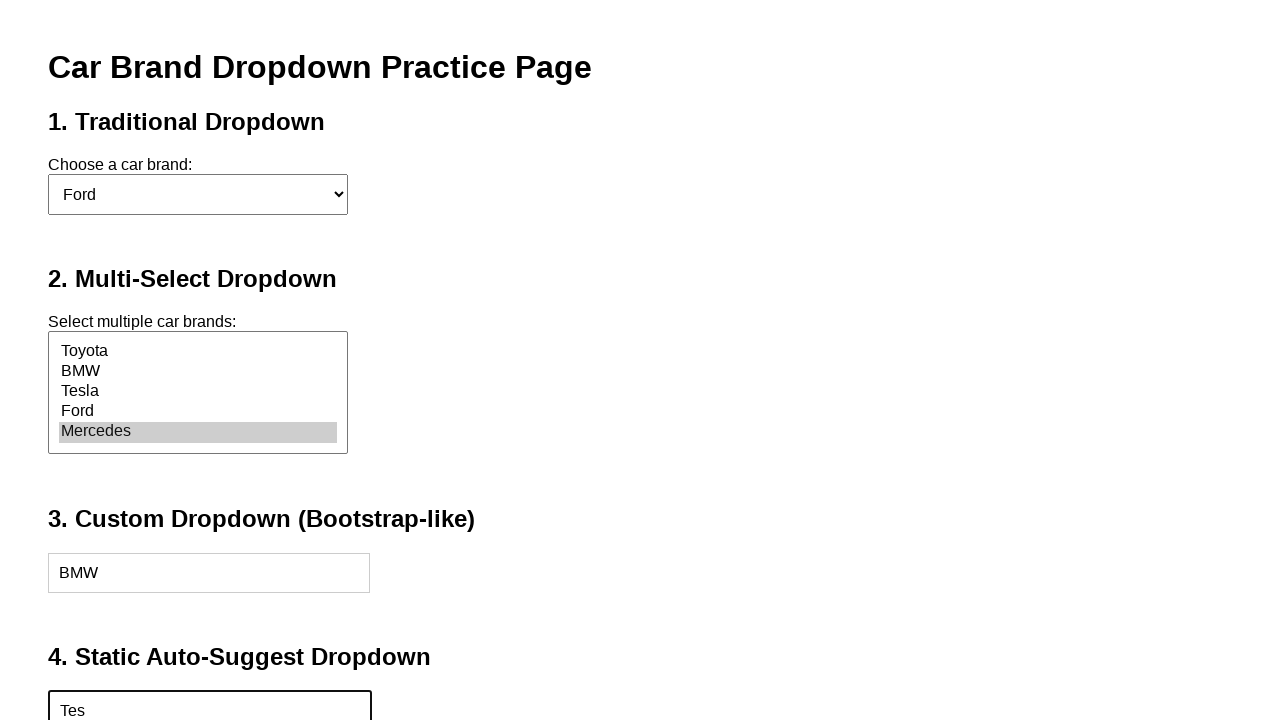

Selected 'Tesla Model 3' from static auto-suggest dropdown at (199, 424) on #staticSuggestions .suggestion-item:has-text('Tesla Model 3')
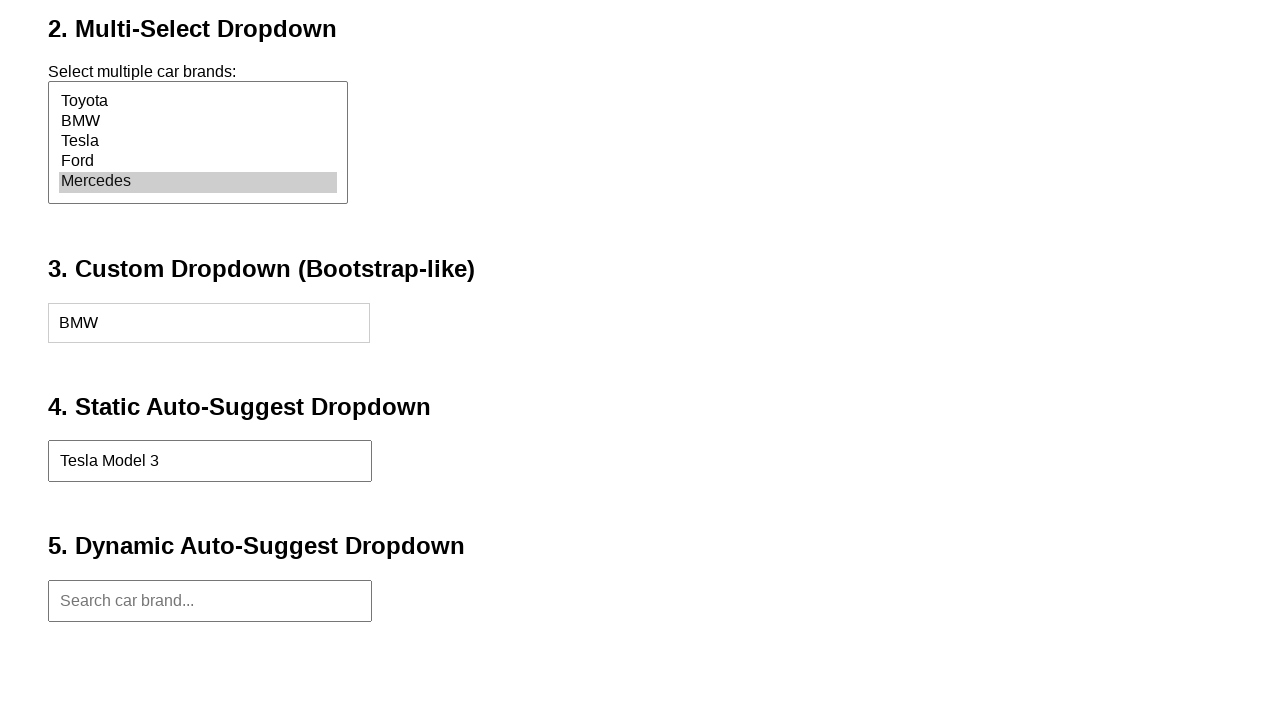

Filled dynamic auto-suggest field with 'ta' on #dynamicInput
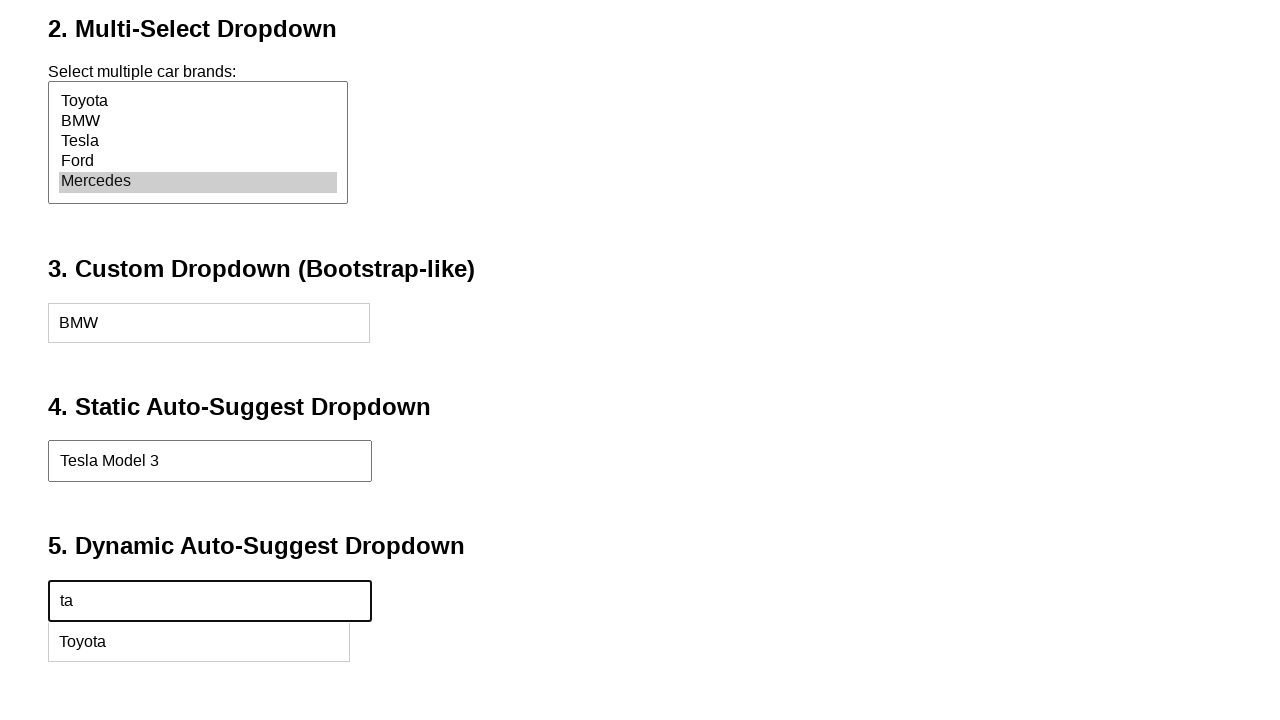

Dynamic suggestions loaded
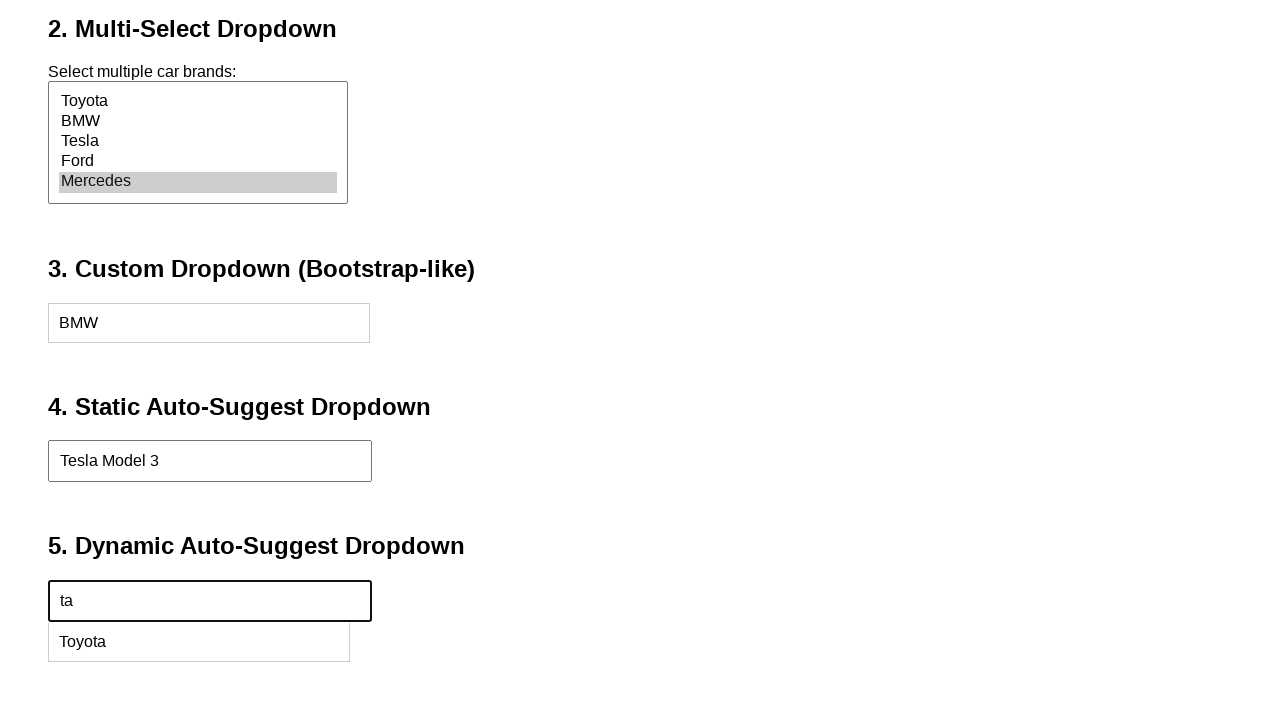

Selected 'Toyota' from dynamic auto-suggest dropdown at (199, 642) on #dynamicSuggestions:has-text('Toyota')
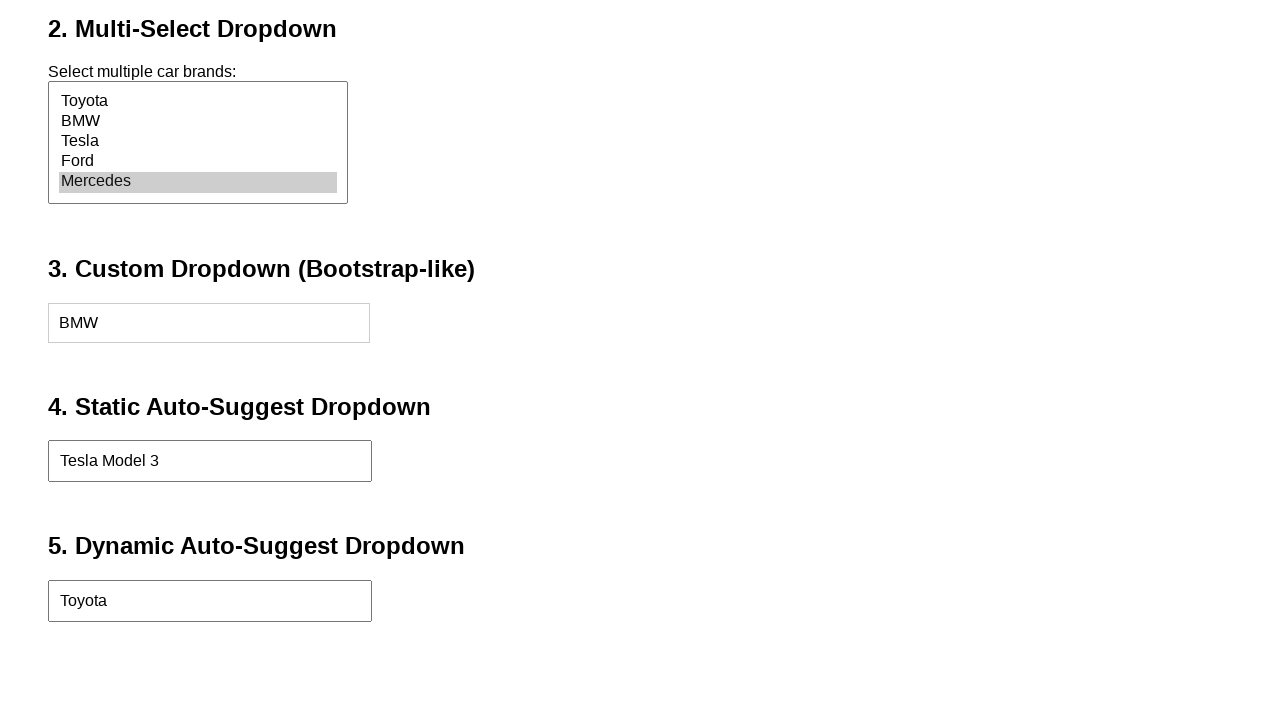

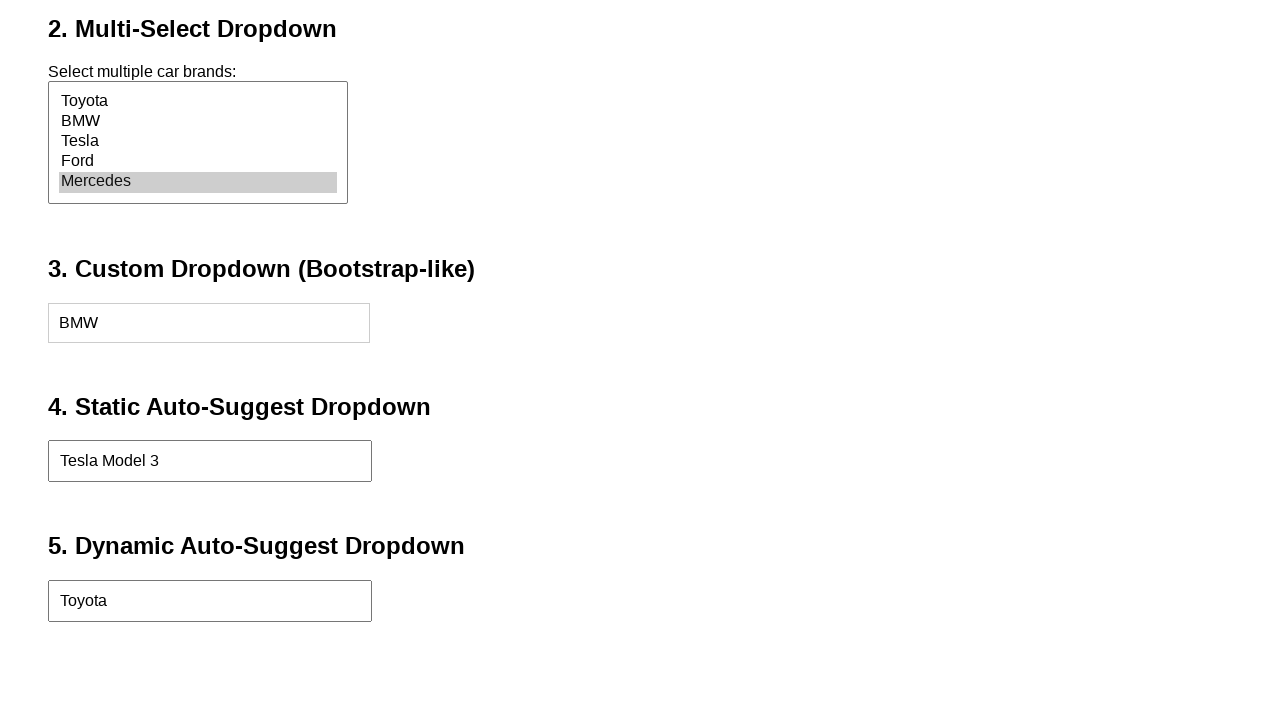